Tests register validation by clicking register without entering email and verifying error message

Starting URL: https://practice.automationtesting.in/

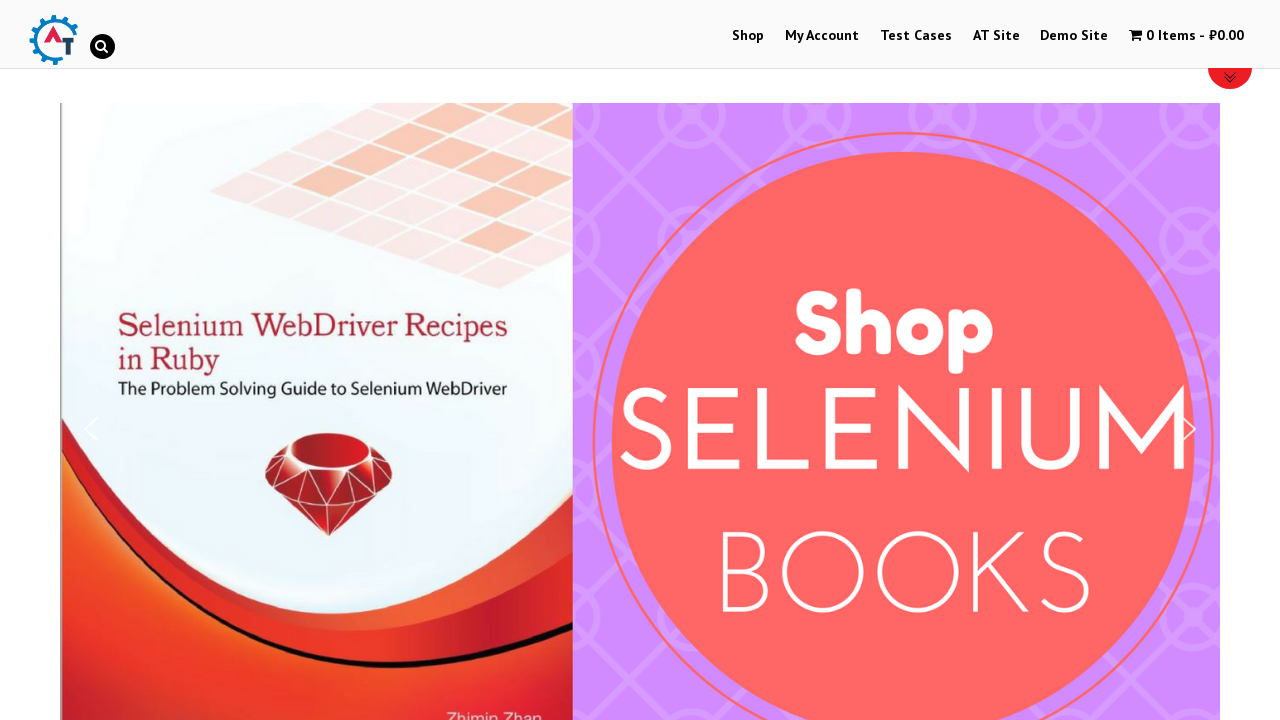

Clicked on My Account menu item at (822, 36) on #menu-item-50
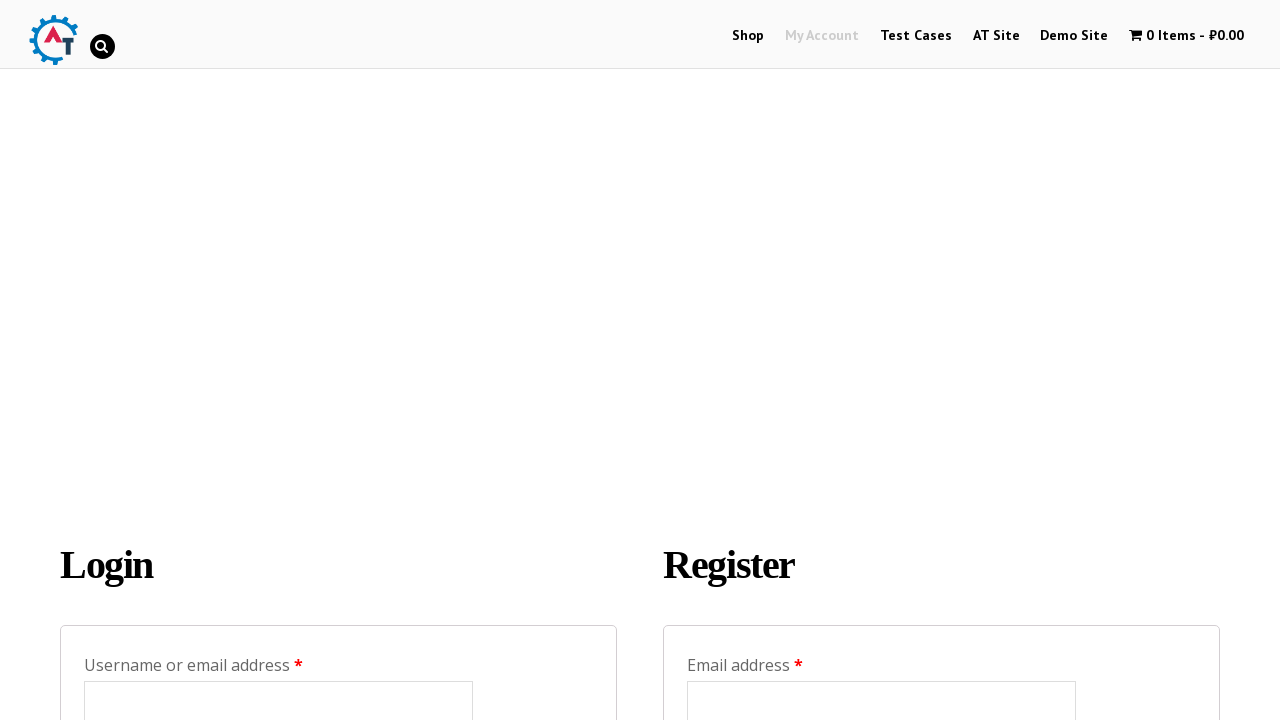

Clicked register button without entering email at (744, 360) on input[name='register']
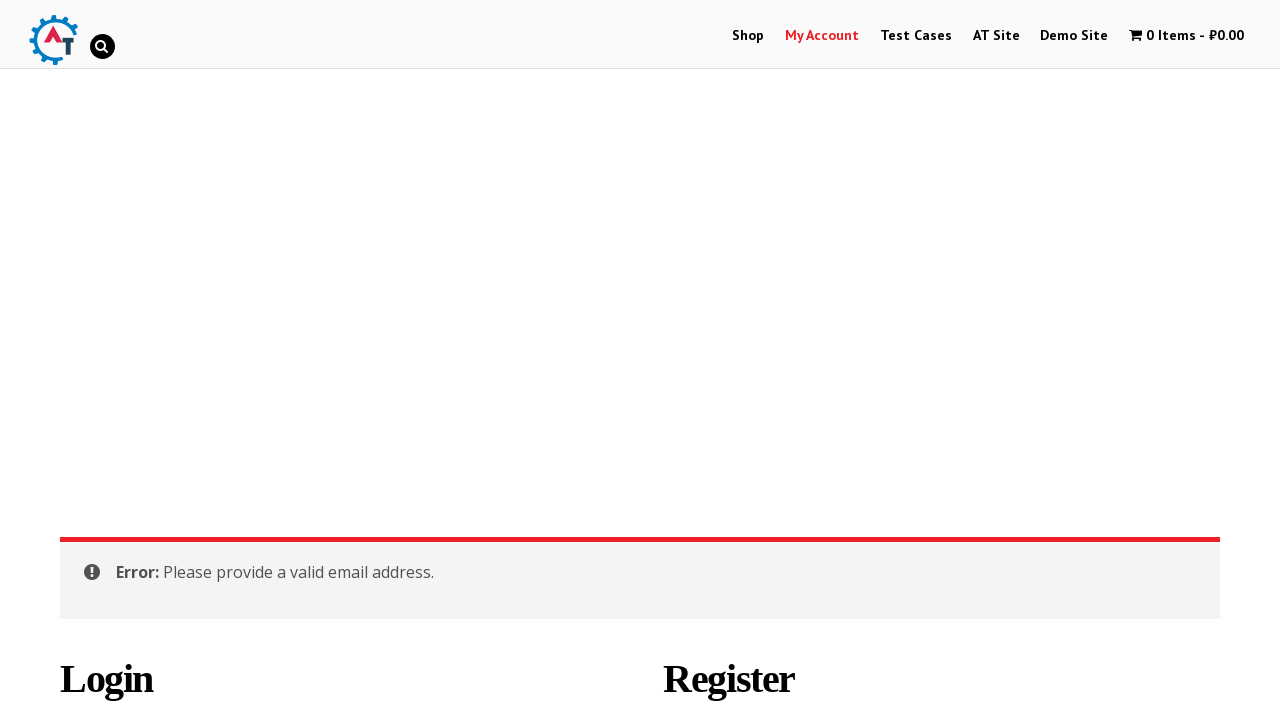

Verified error message 'Please provide a valid email address.' appeared
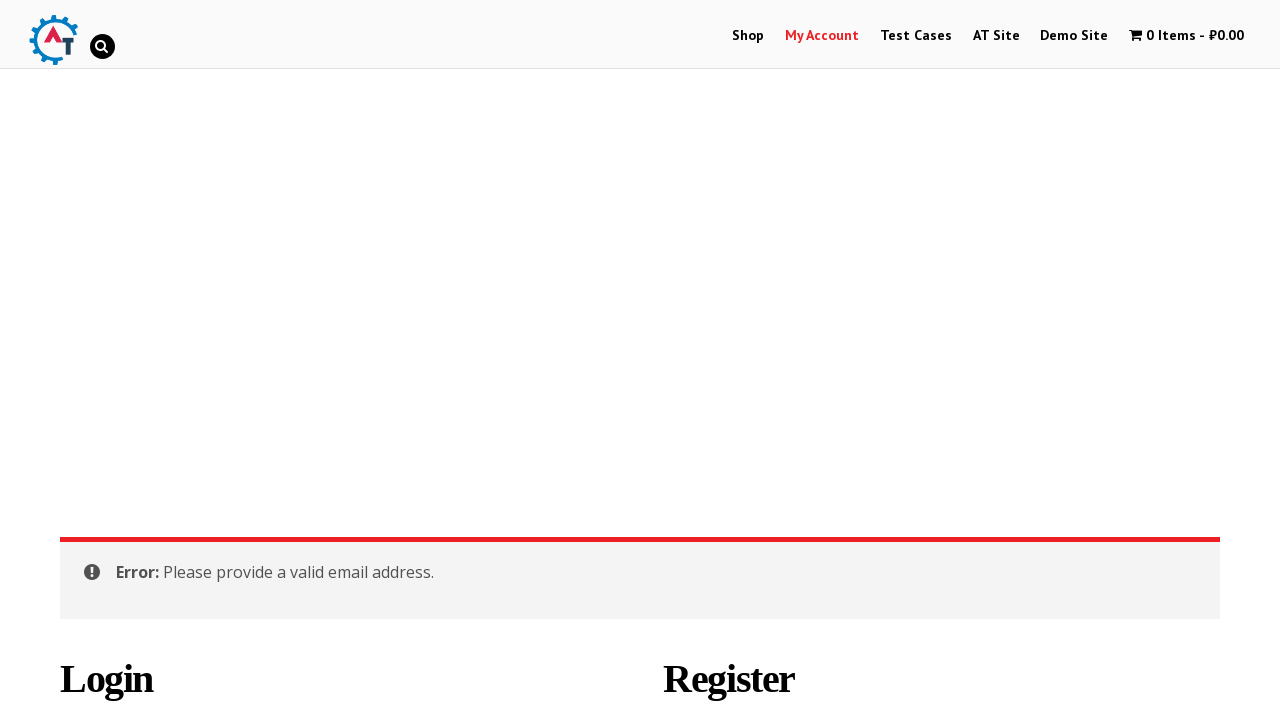

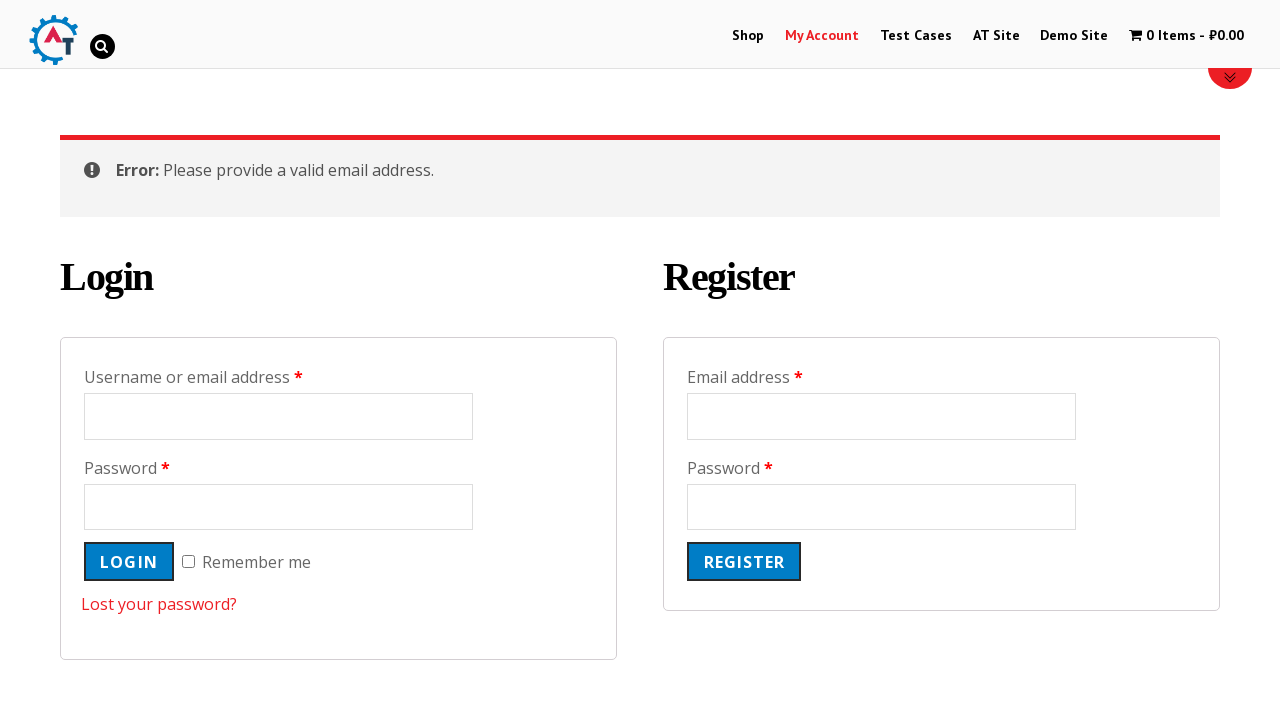